Tests text input functionality by filling an input box with a custom button name and clicking a button that updates its text to match the input value

Starting URL: http://www.uitestingplayground.com/textinput

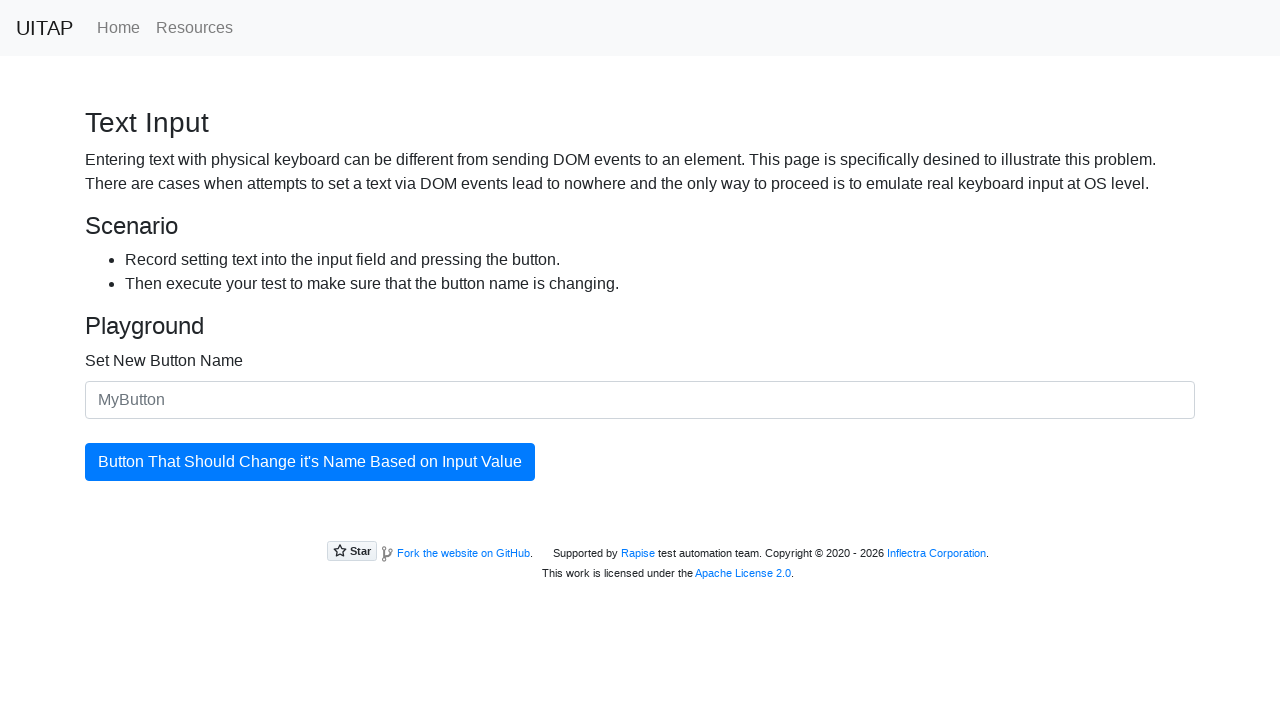

Filled input box with custom button name 'The Best Button' on #newButtonName
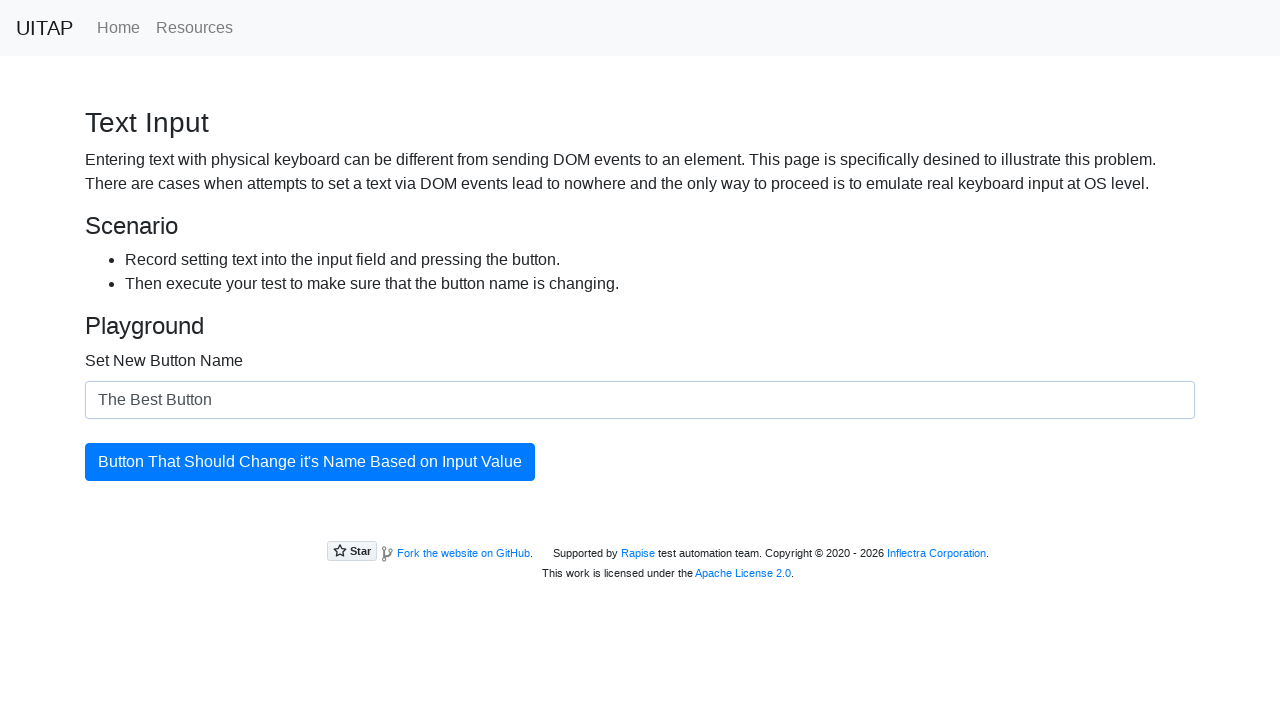

Clicked the updating button at (310, 462) on #updatingButton
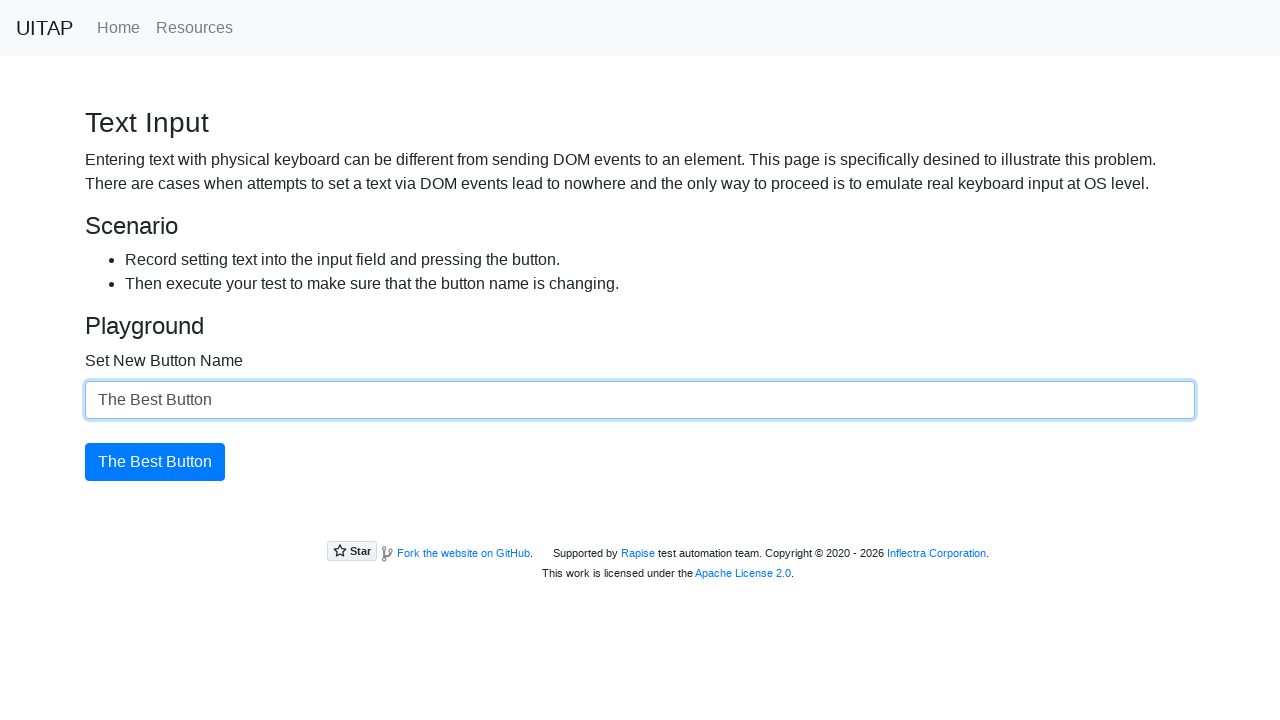

Verified button text has been updated to 'The Best Button'
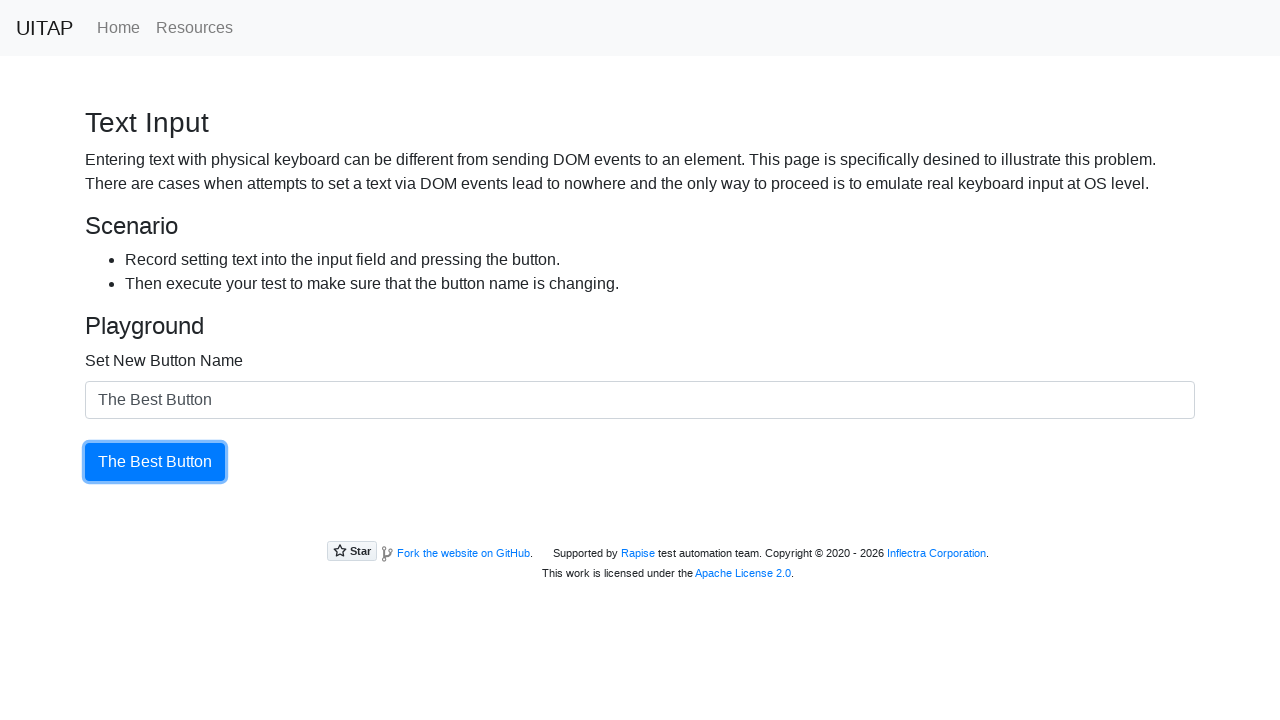

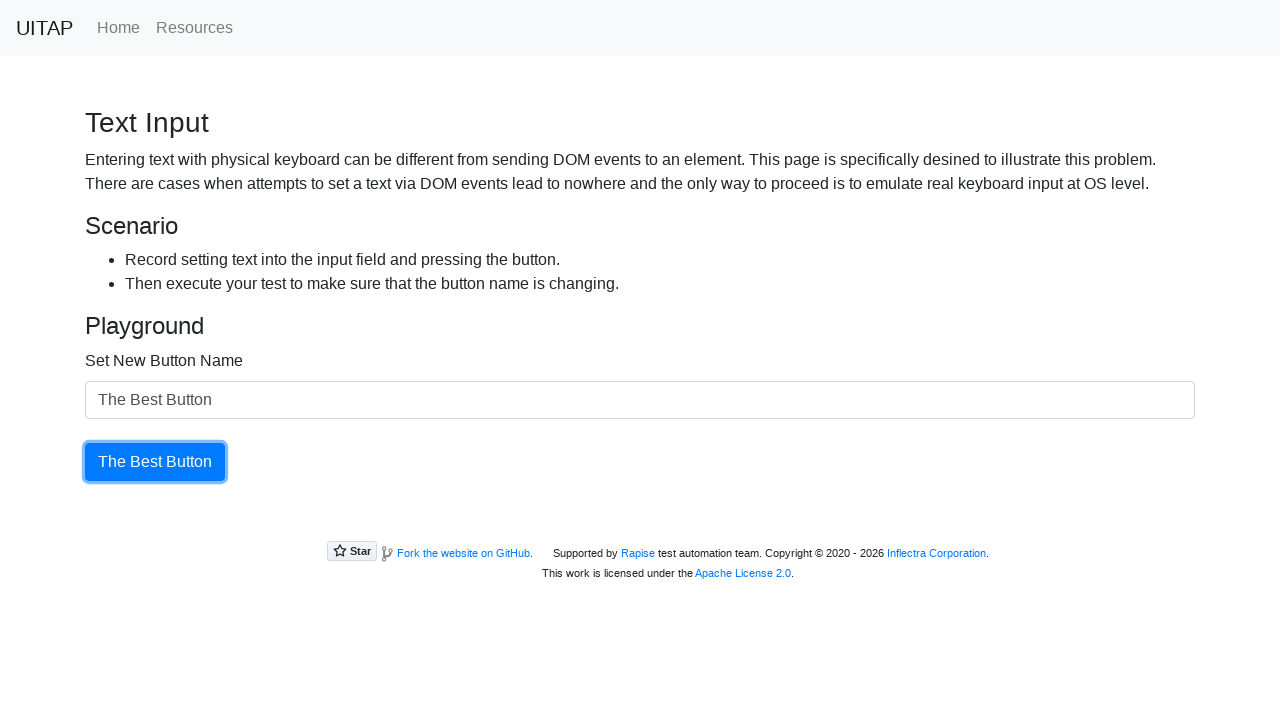